Demonstrates window manipulation including maximizing, minimizing, fullscreen mode, and setting window size and position.

Starting URL: https://the-internet.herokuapp.com/

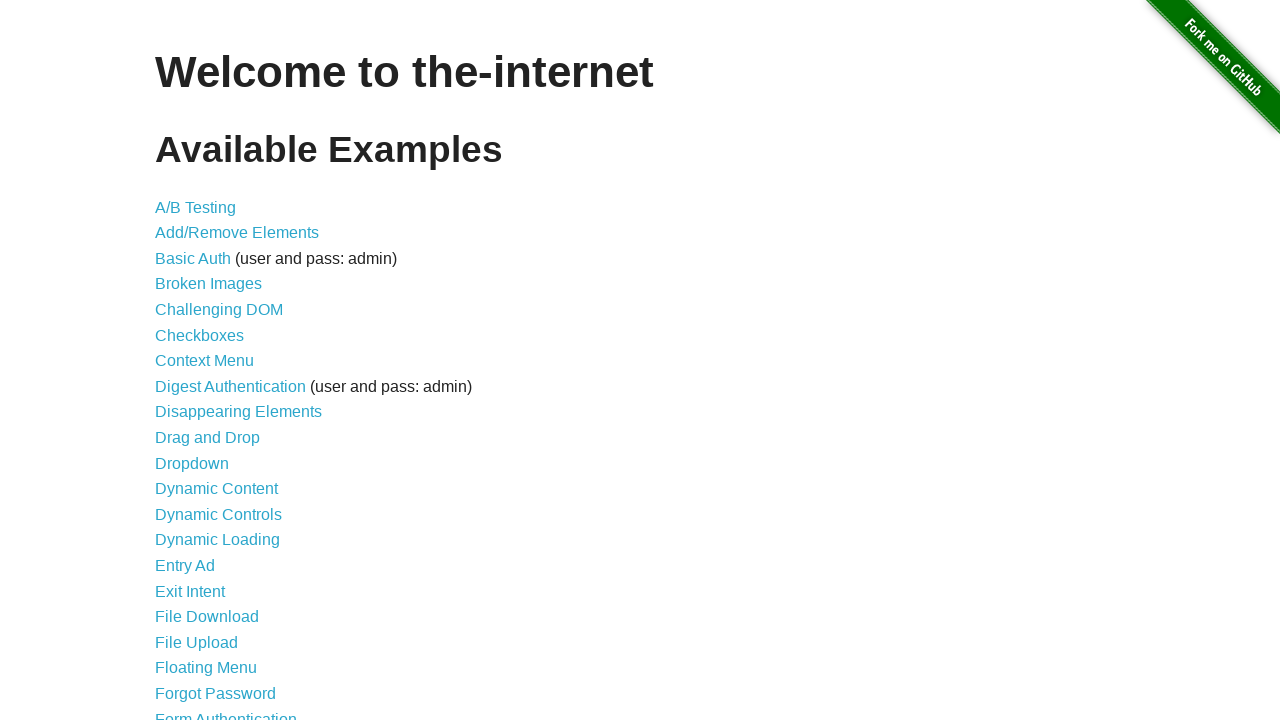

Set viewport size to 1920x1080
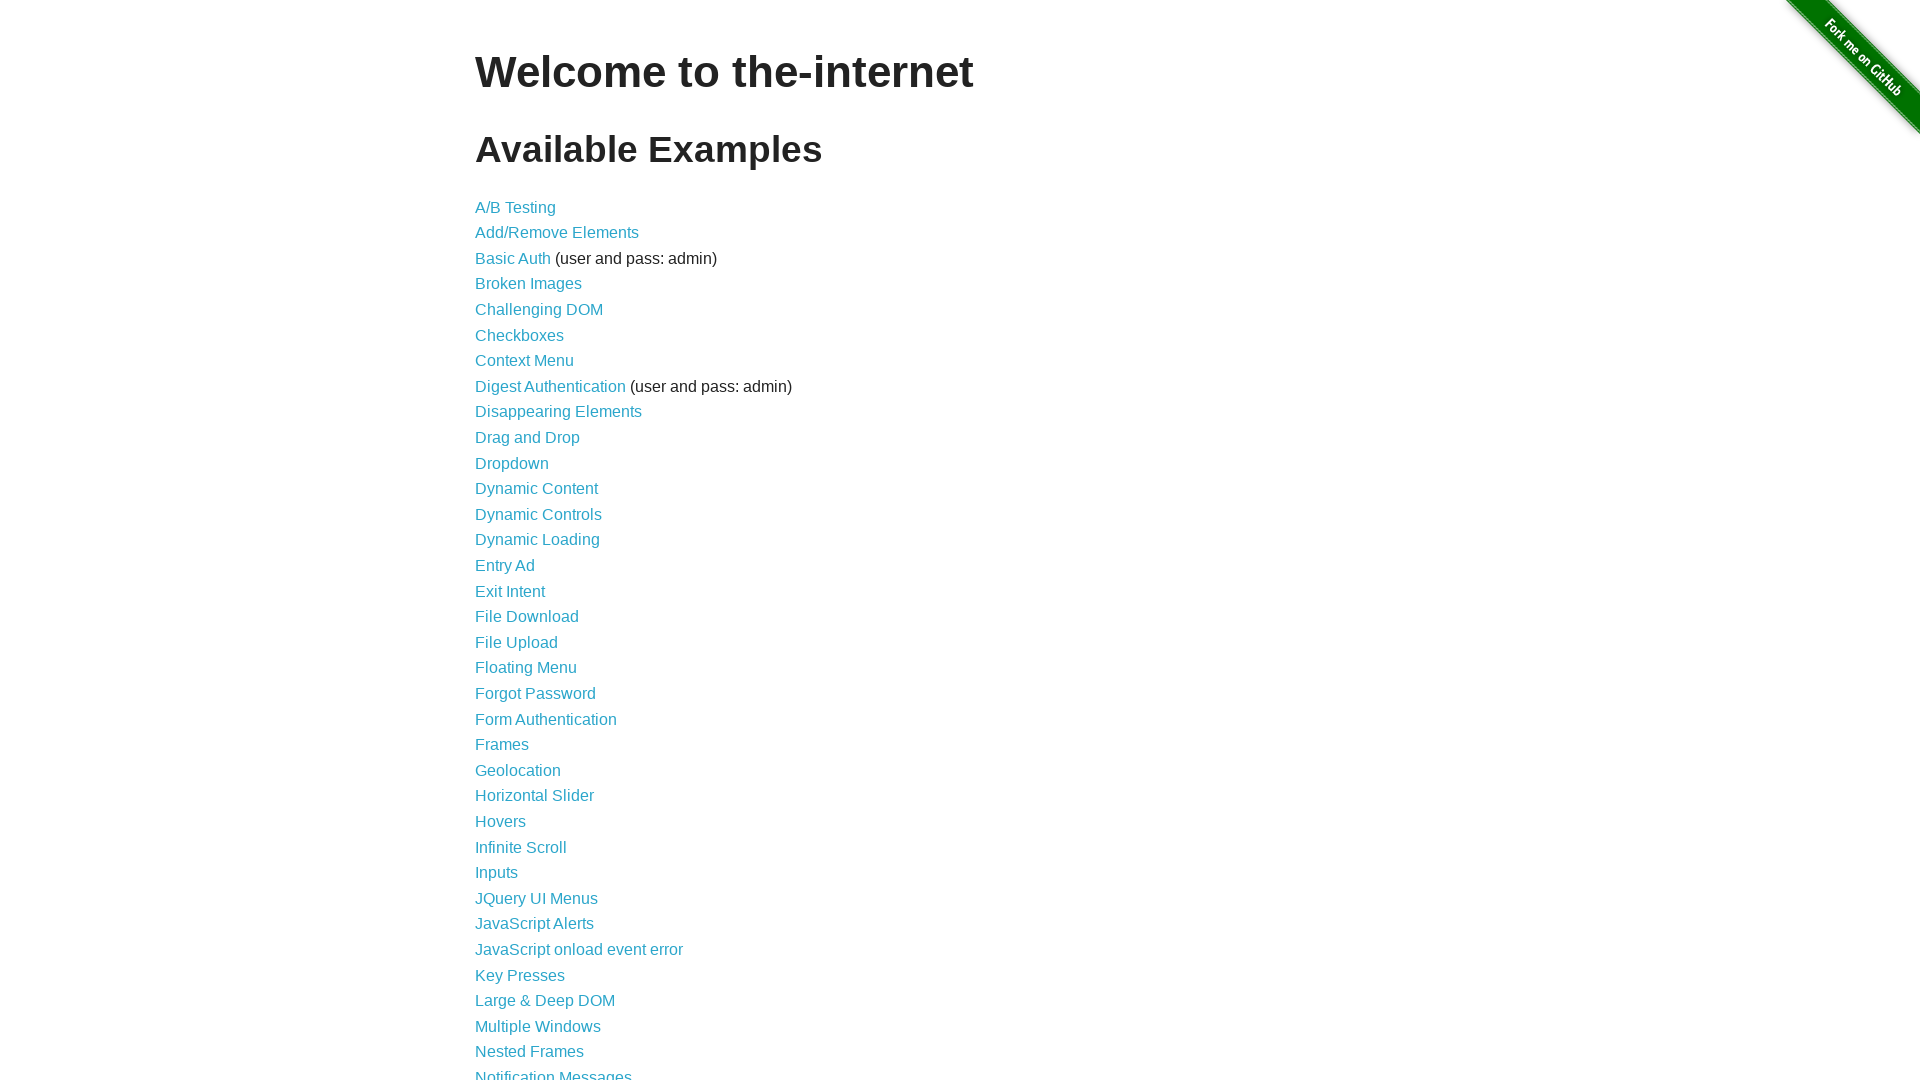

Waited 1 second to observe viewport change
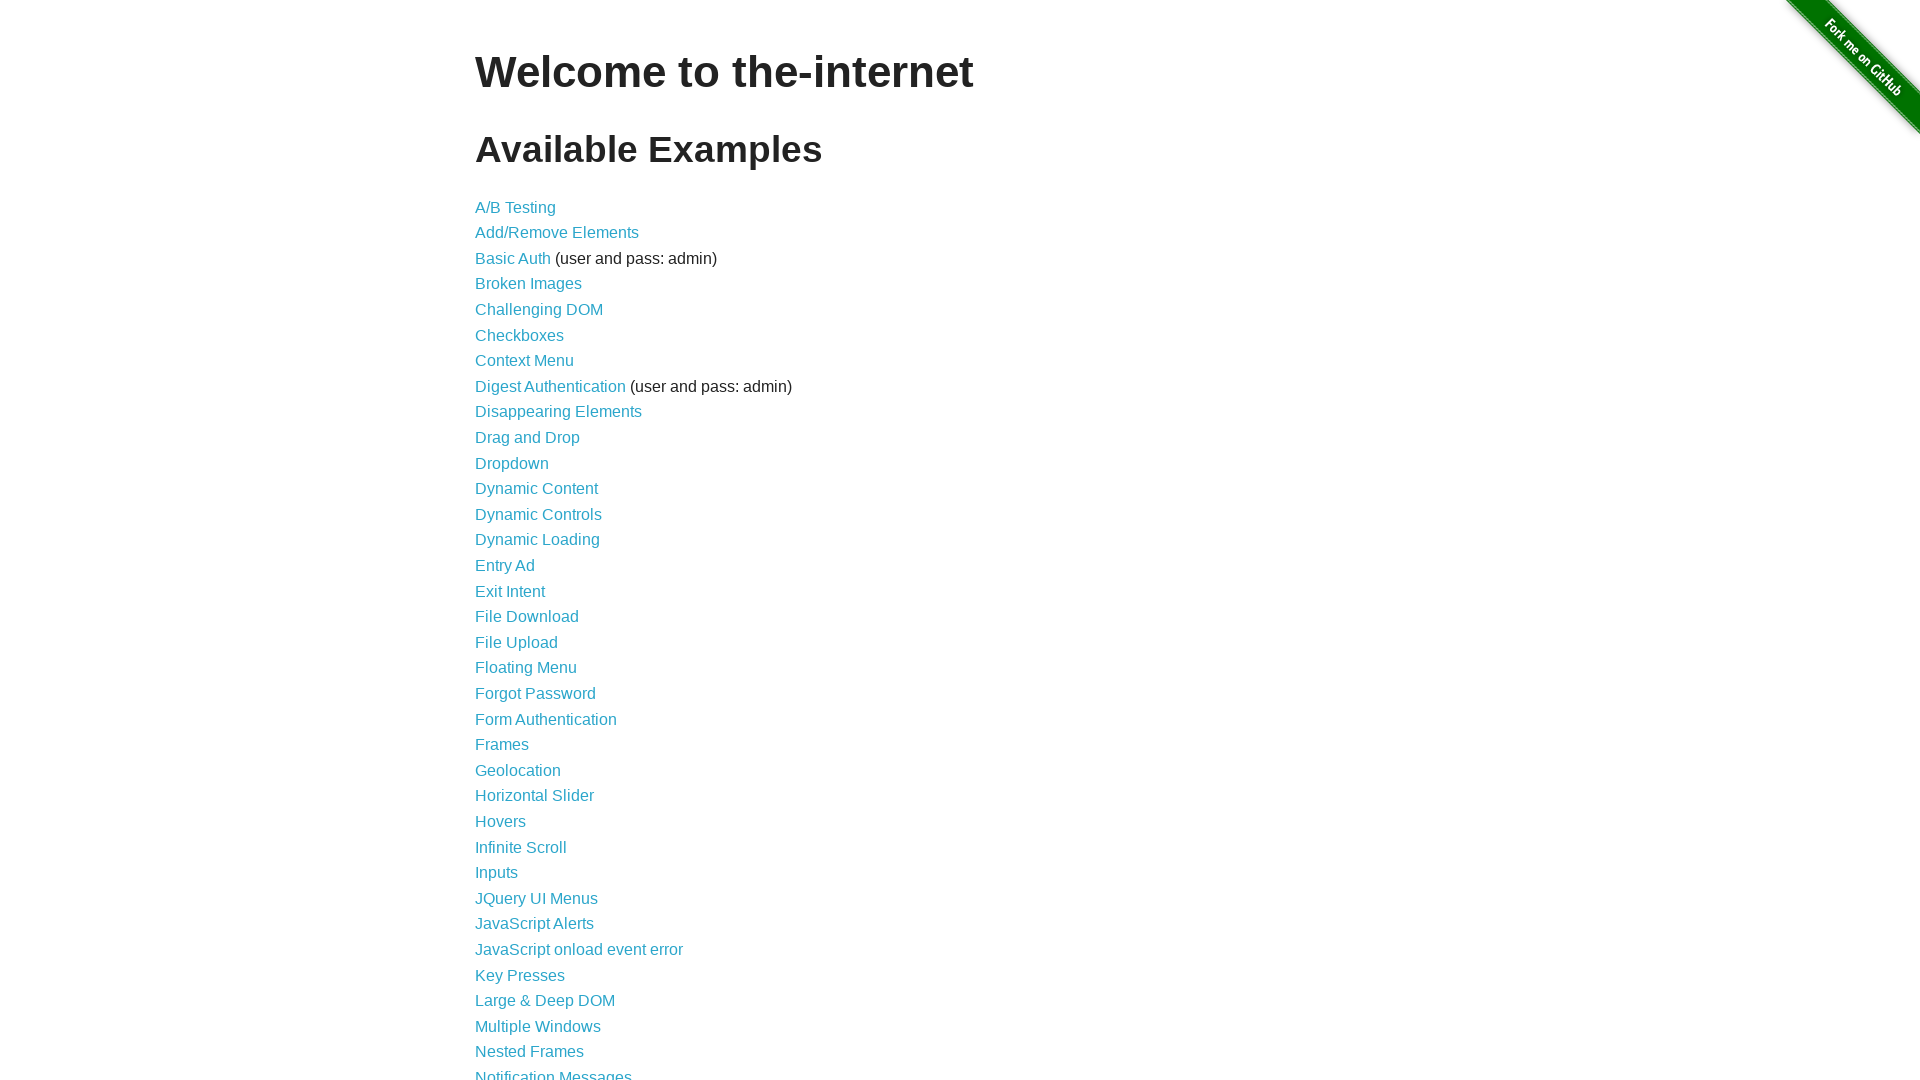

Set viewport size to 1024x768
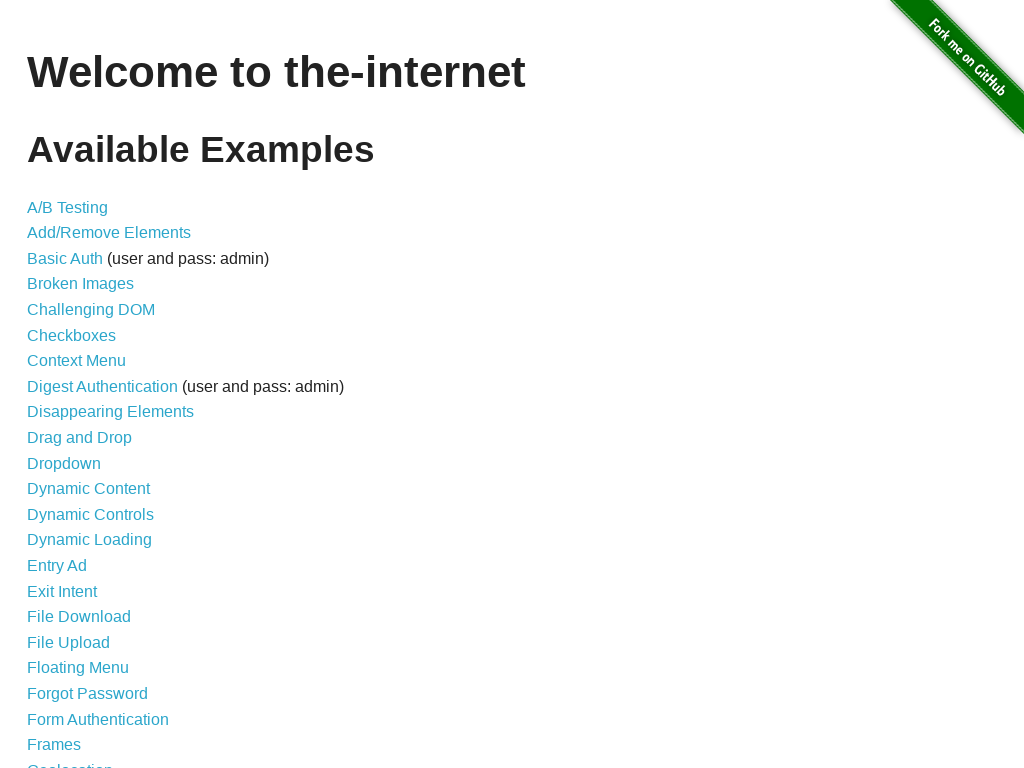

Waited 1 second to observe second viewport change
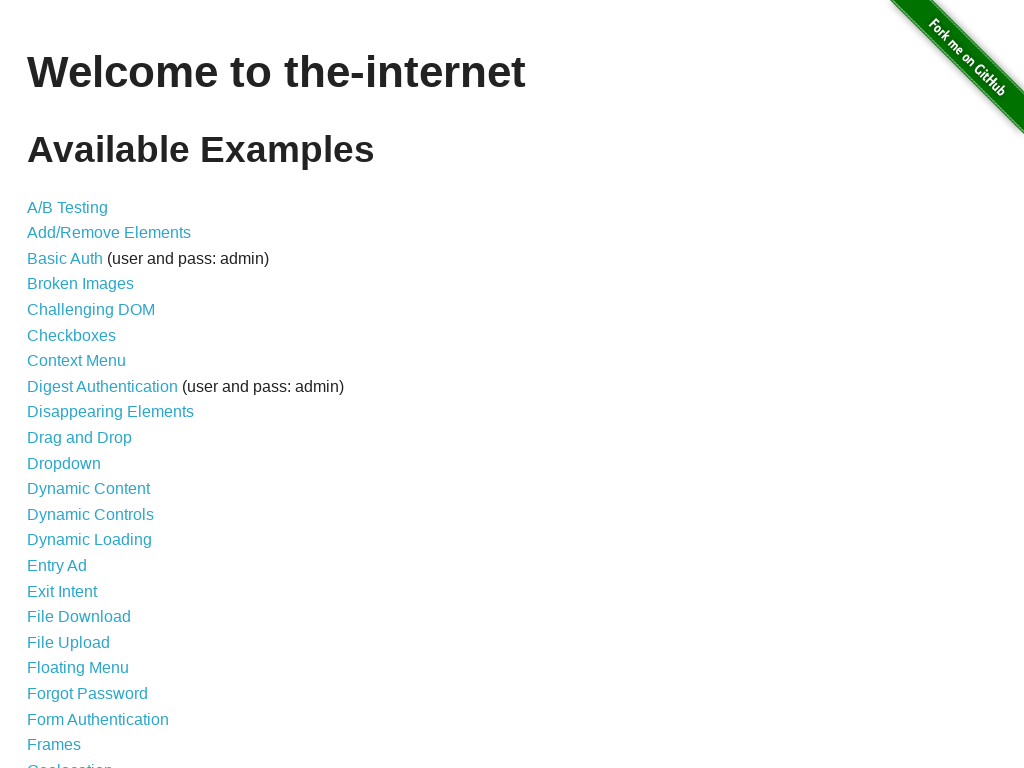

Retrieved current viewport size: {'width': 1024, 'height': 768}
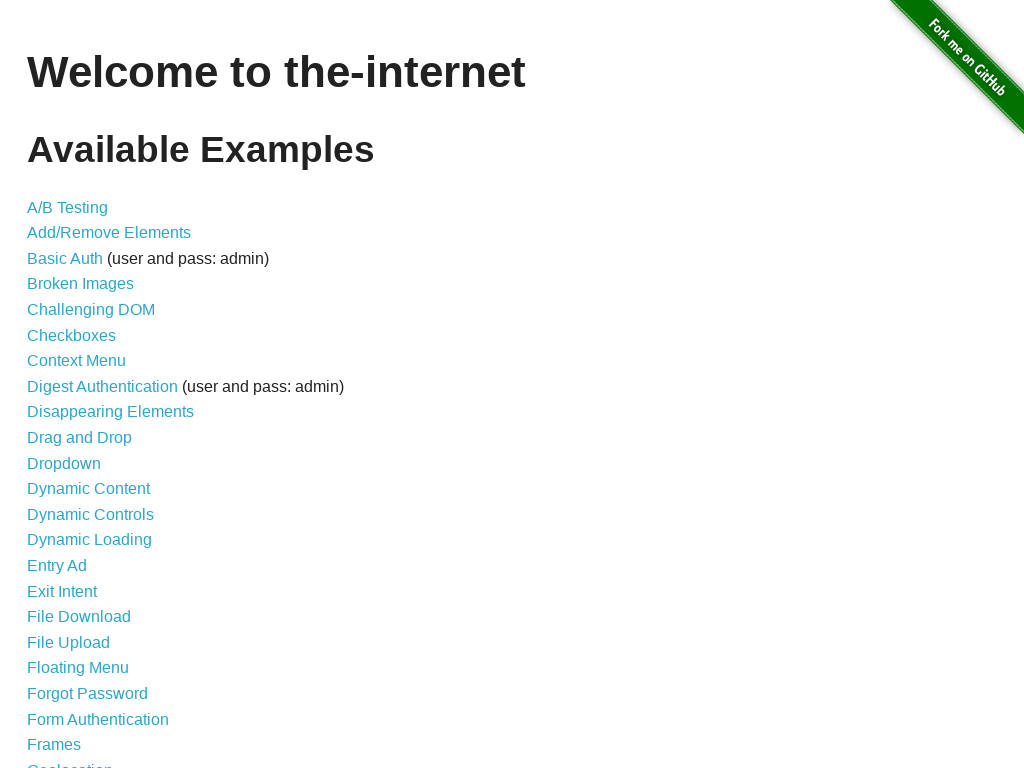

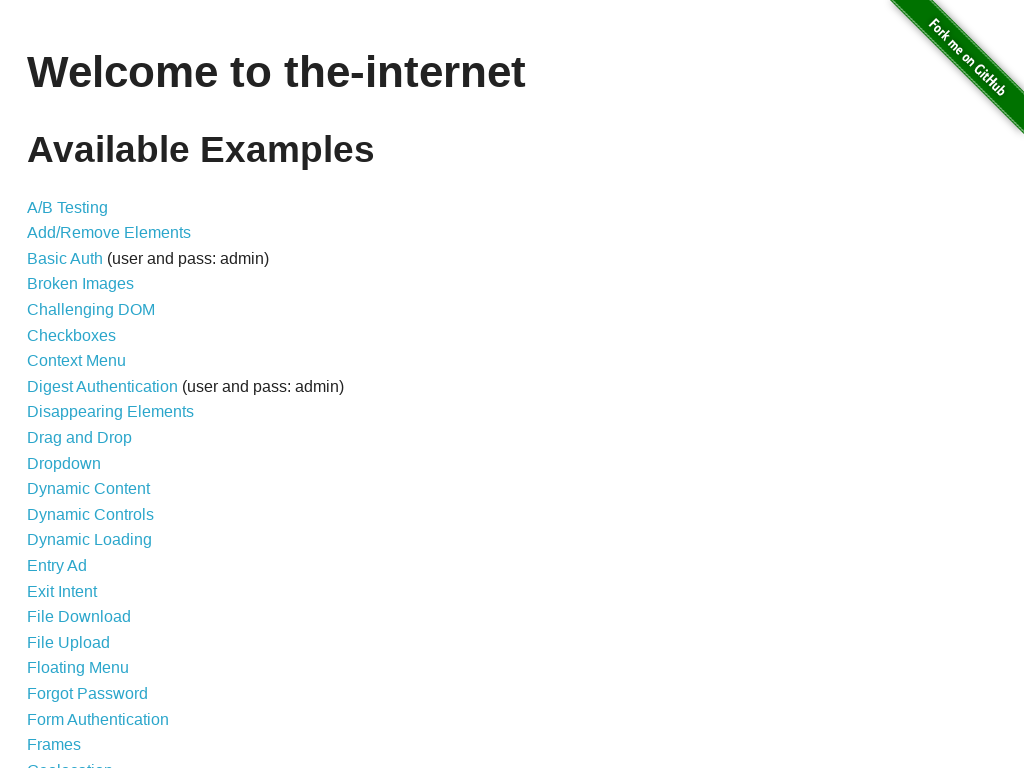